Tests clicking on error icons in username and password fields to clear inputs after a failed login attempt

Starting URL: https://www.saucedemo.com/

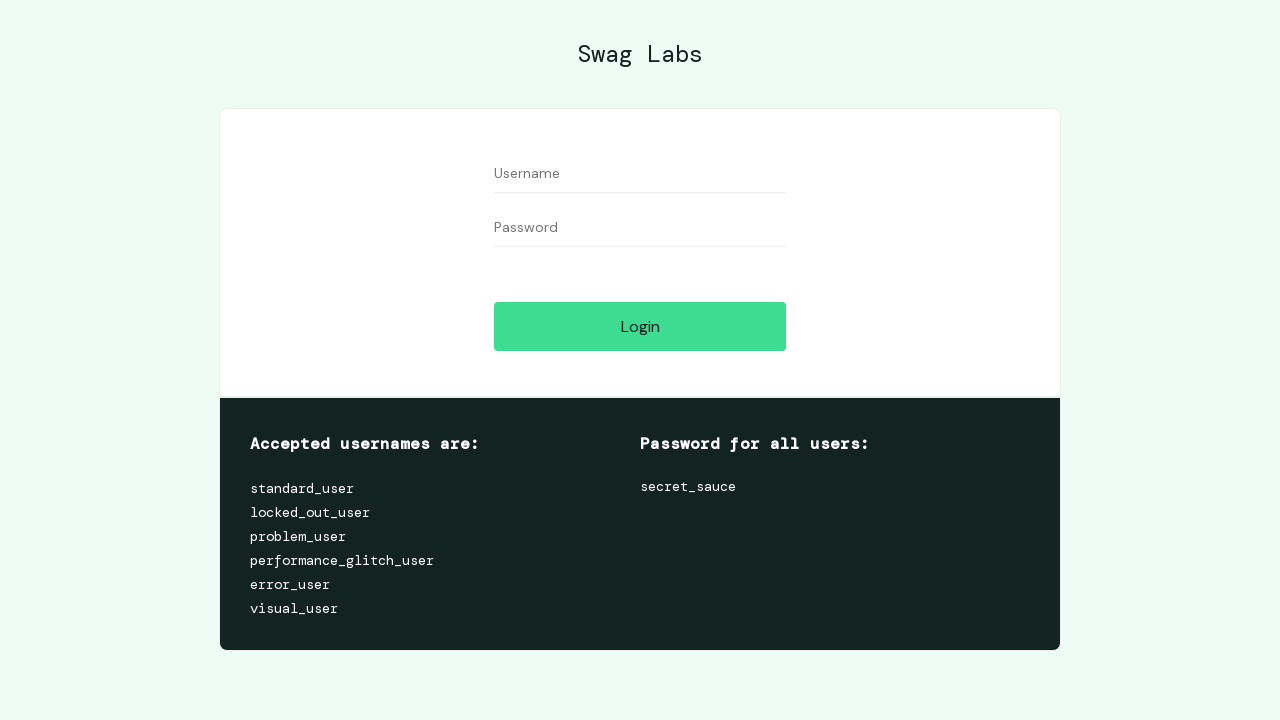

Filled username field with 'TestUser42' on input[data-test='username']
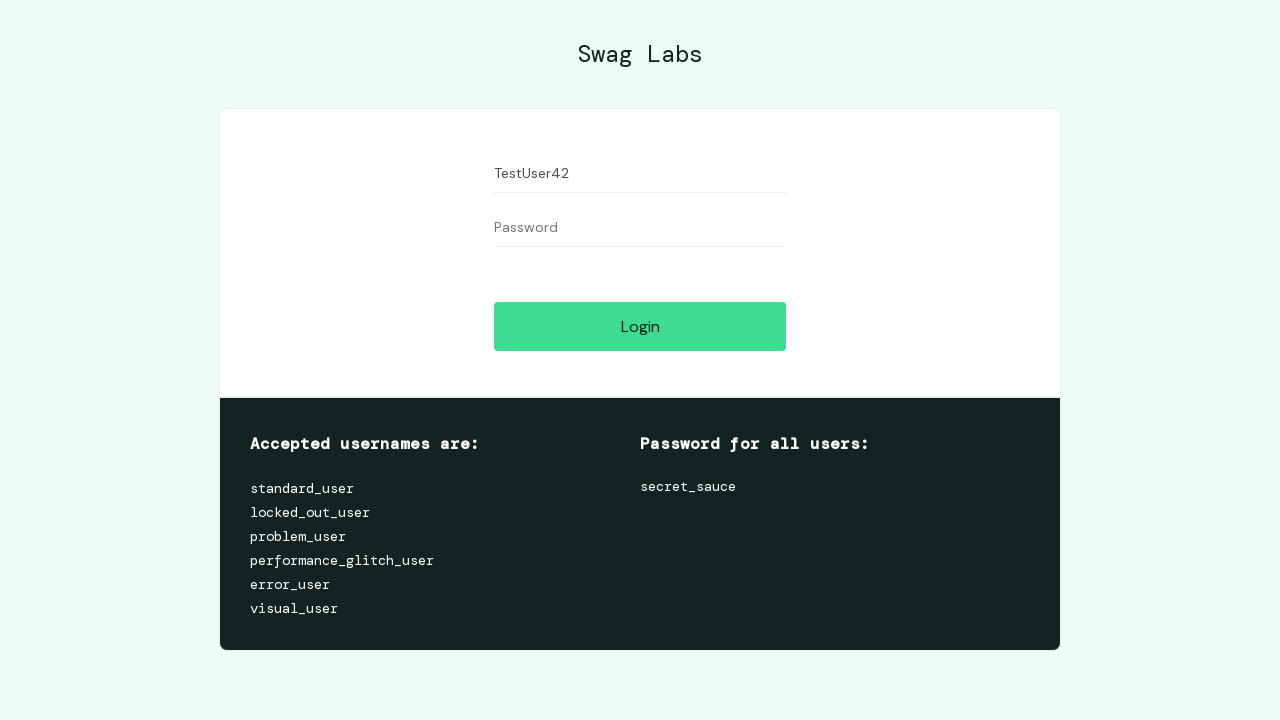

Filled password field with 'TestPass42' on input[data-test='password']
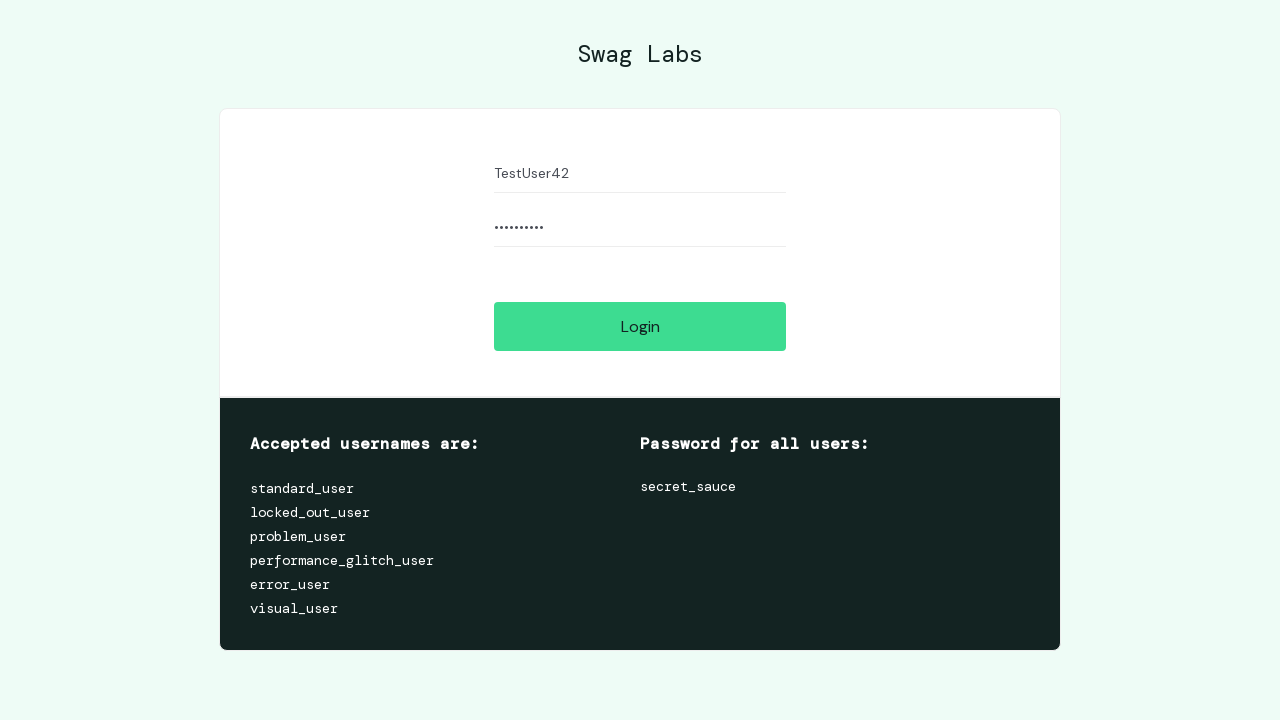

Clicked login button to trigger error state at (640, 326) on input[data-test='login-button']
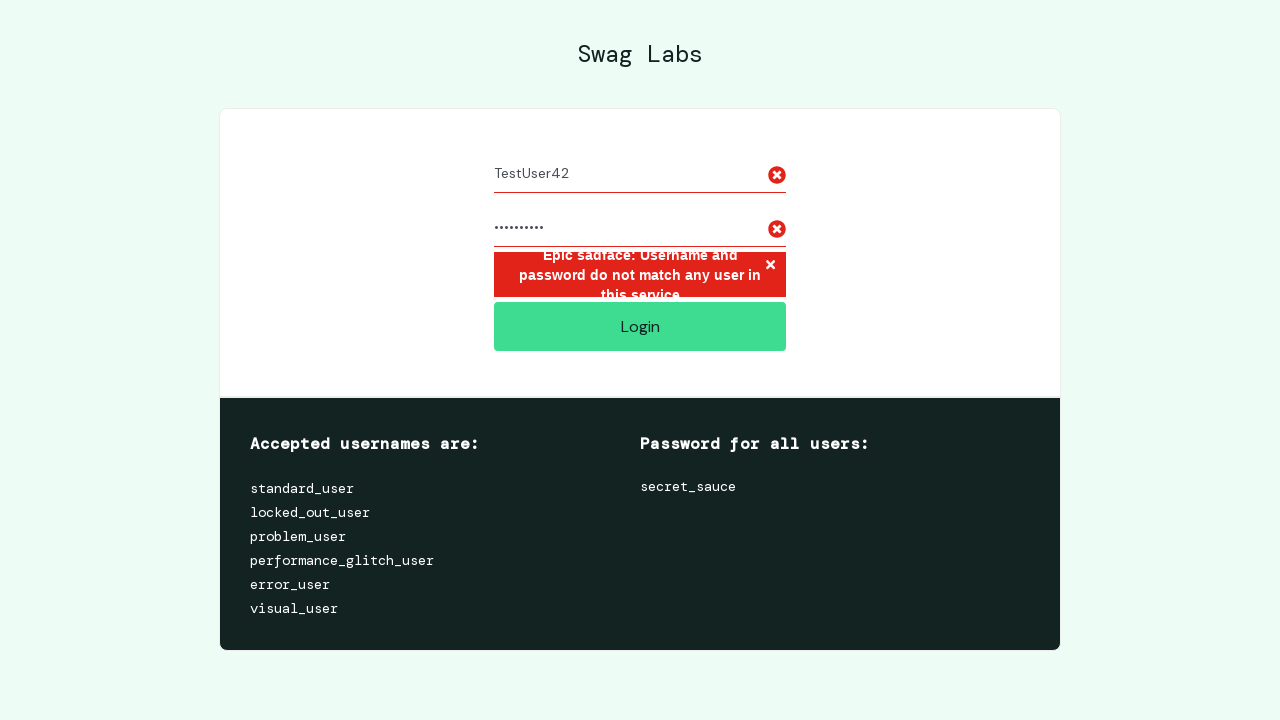

Waited for error message to appear after failed login
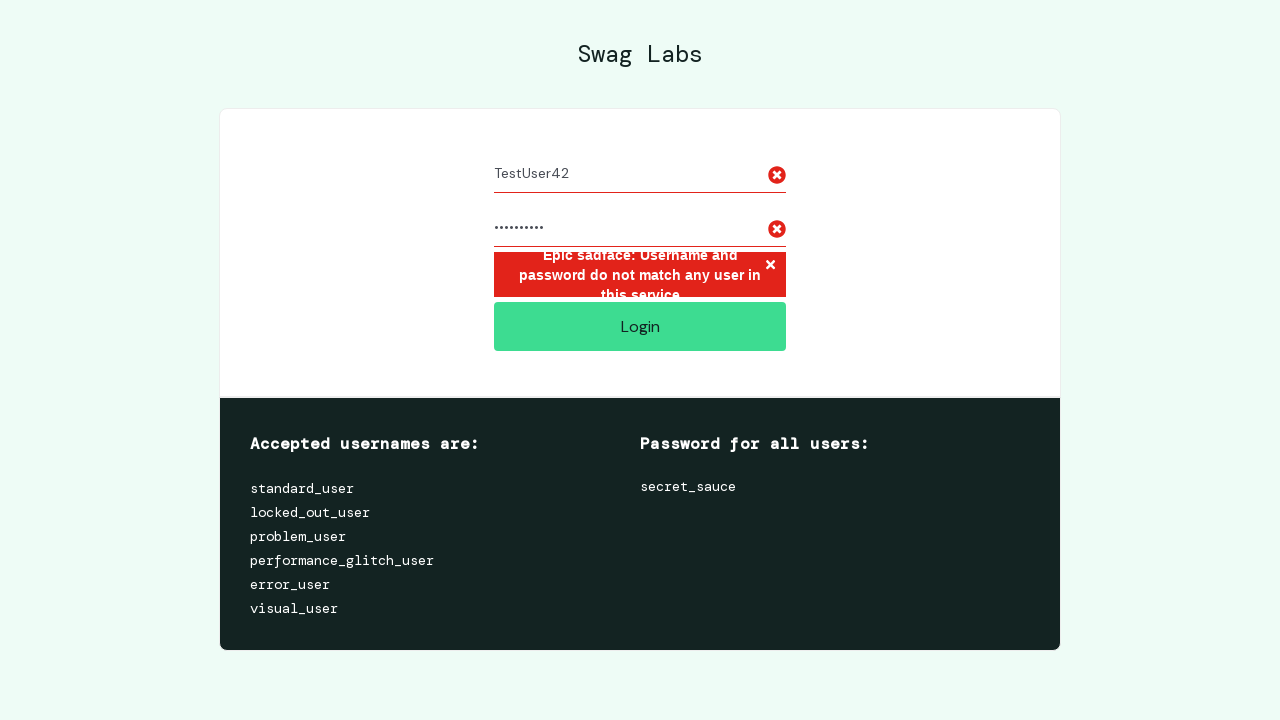

Clicked X icon button to dismiss error and clear input fields at (770, 266) on button.error-button
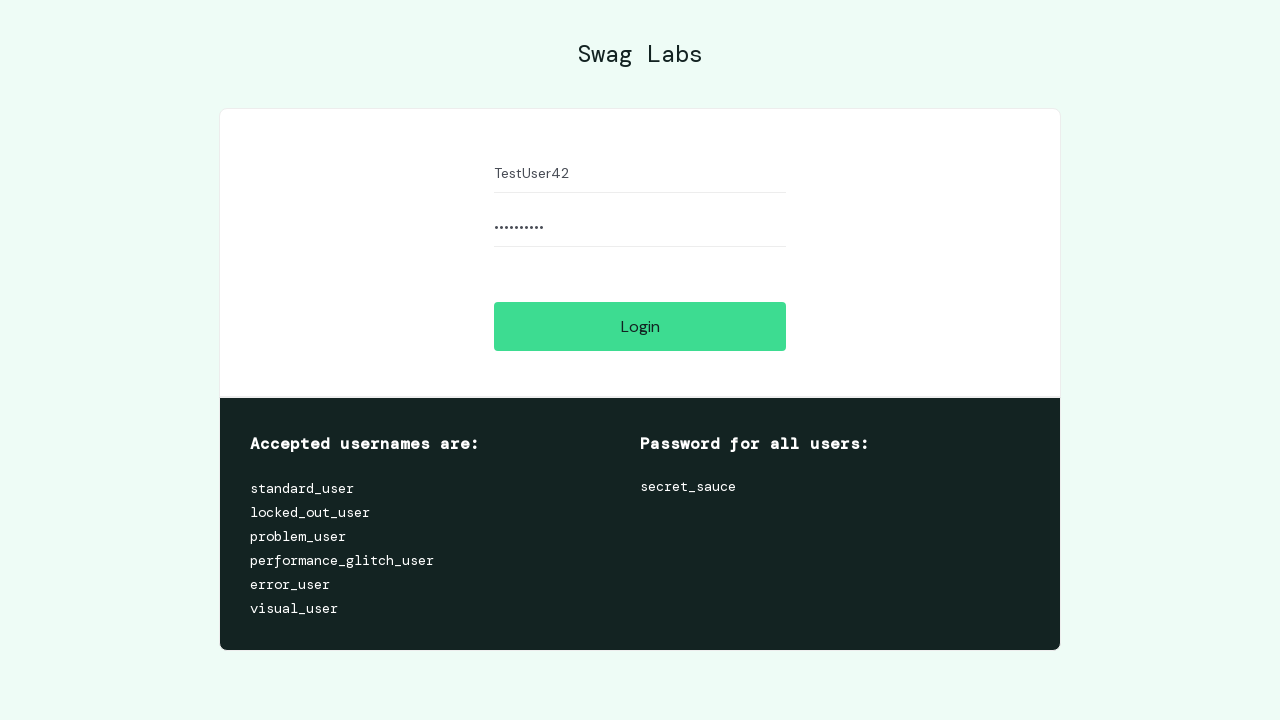

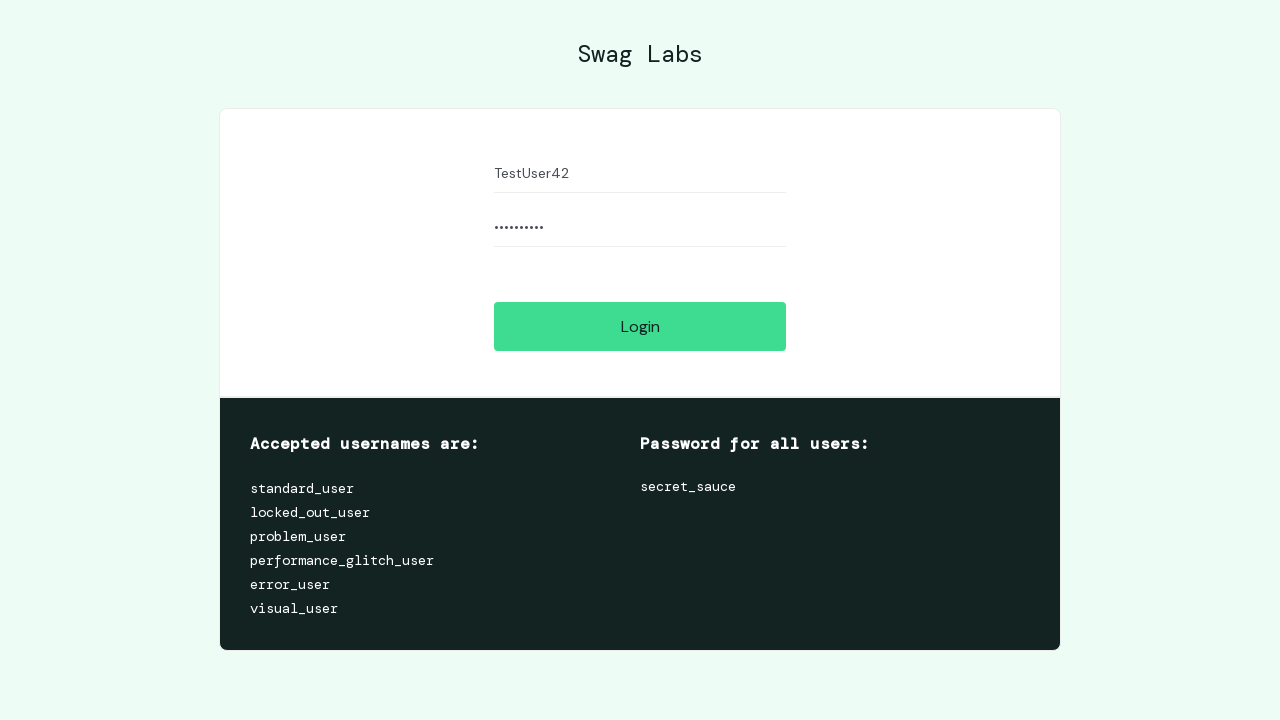